Navigates to the Automation Practice page and verifies that footer navigation links are present and visible on the page.

Starting URL: https://rahulshettyacademy.com/AutomationPractice/

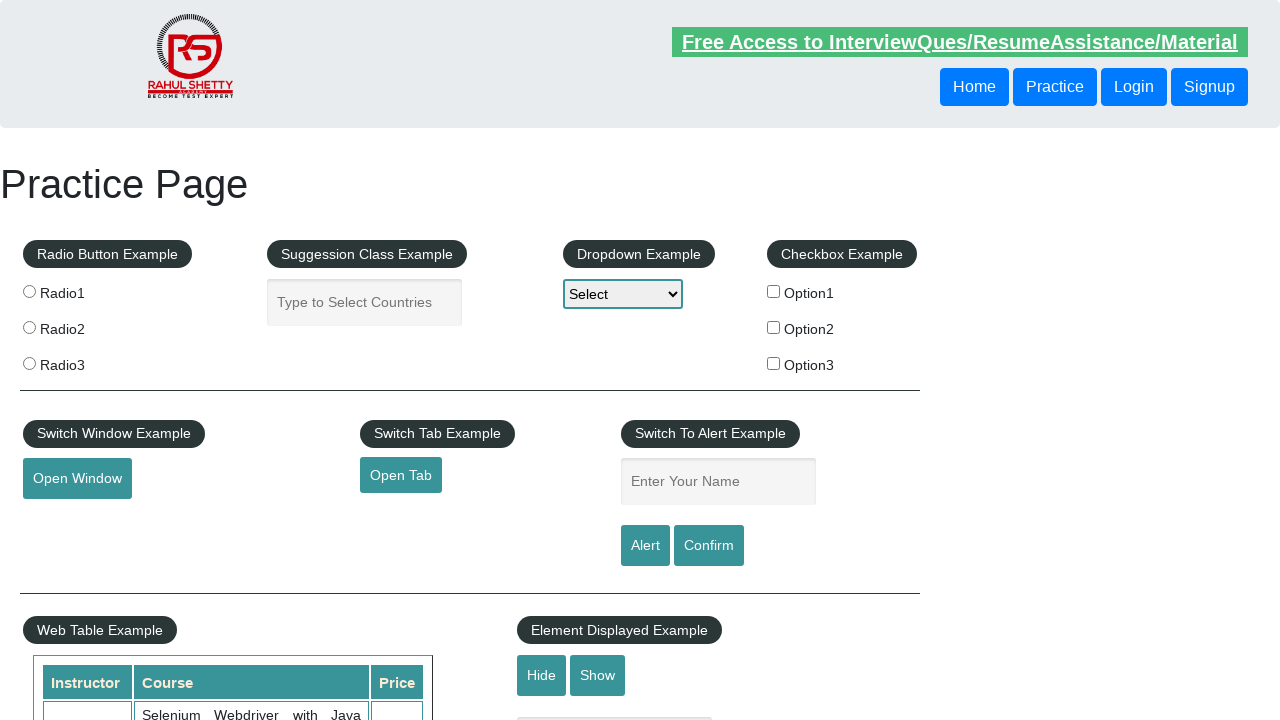

Navigated to Automation Practice page
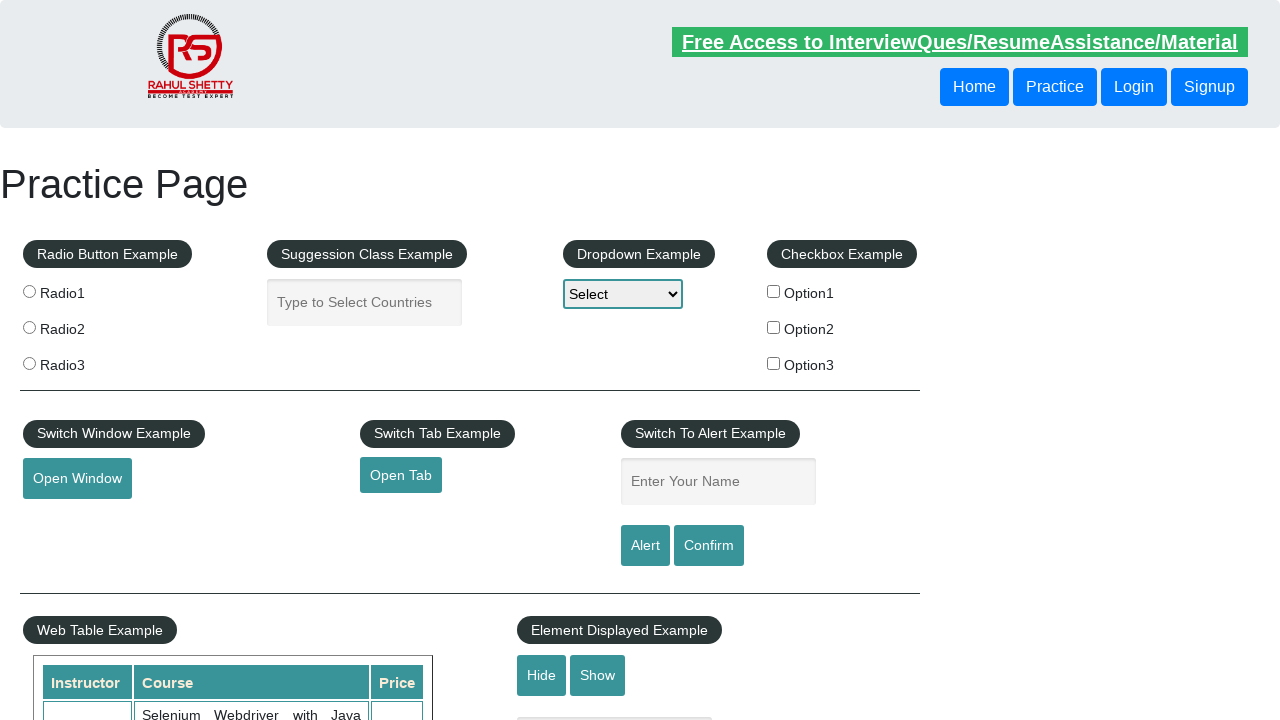

Footer links selector became available
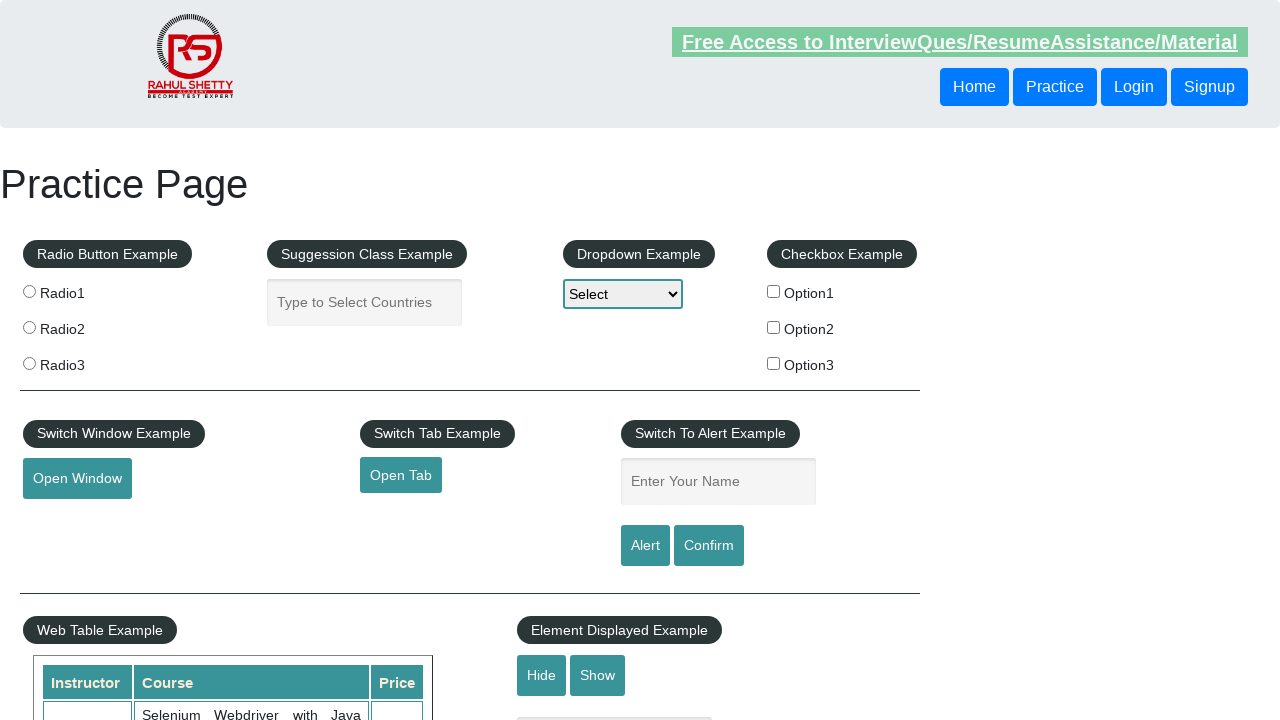

Located footer navigation links
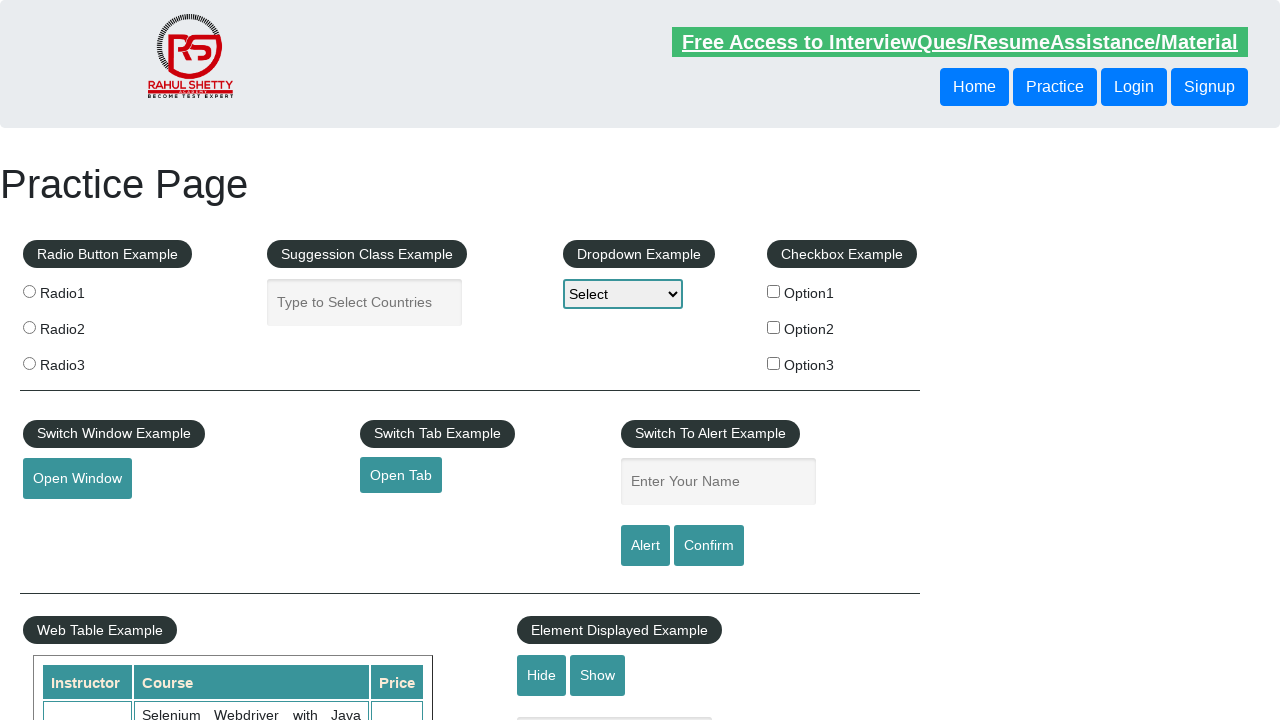

Verified that footer navigation links are present and visible on the page
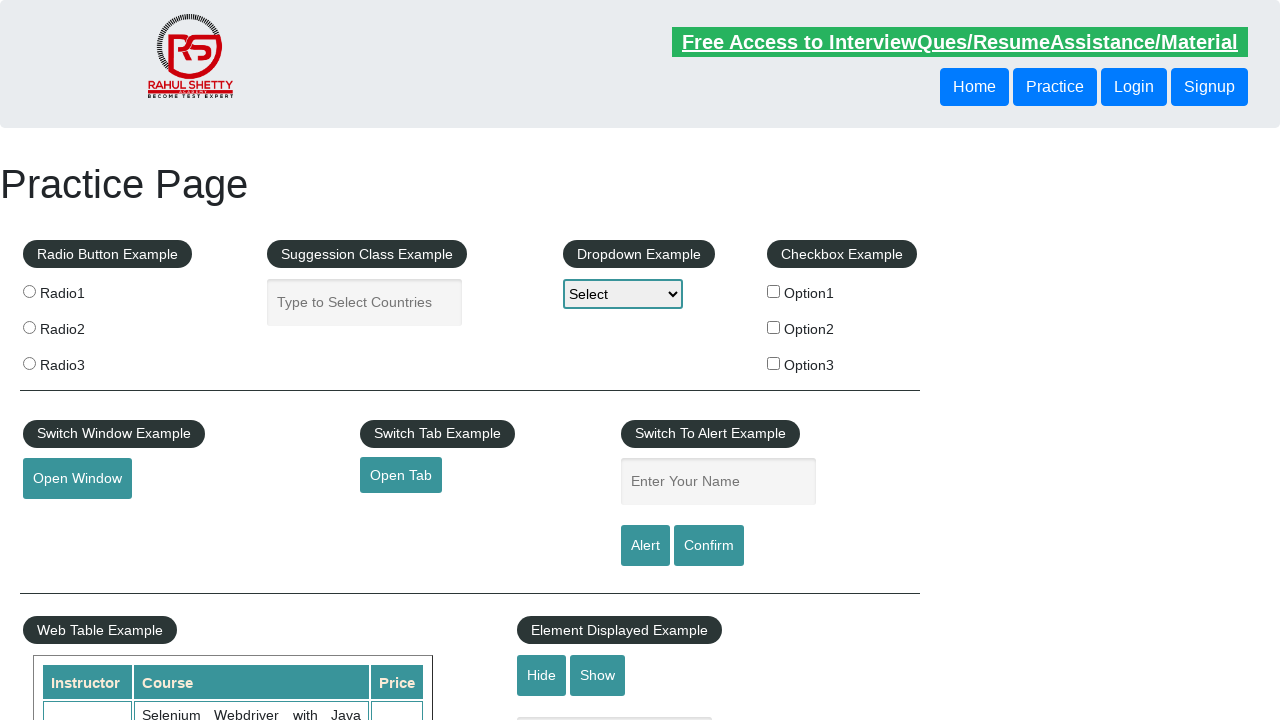

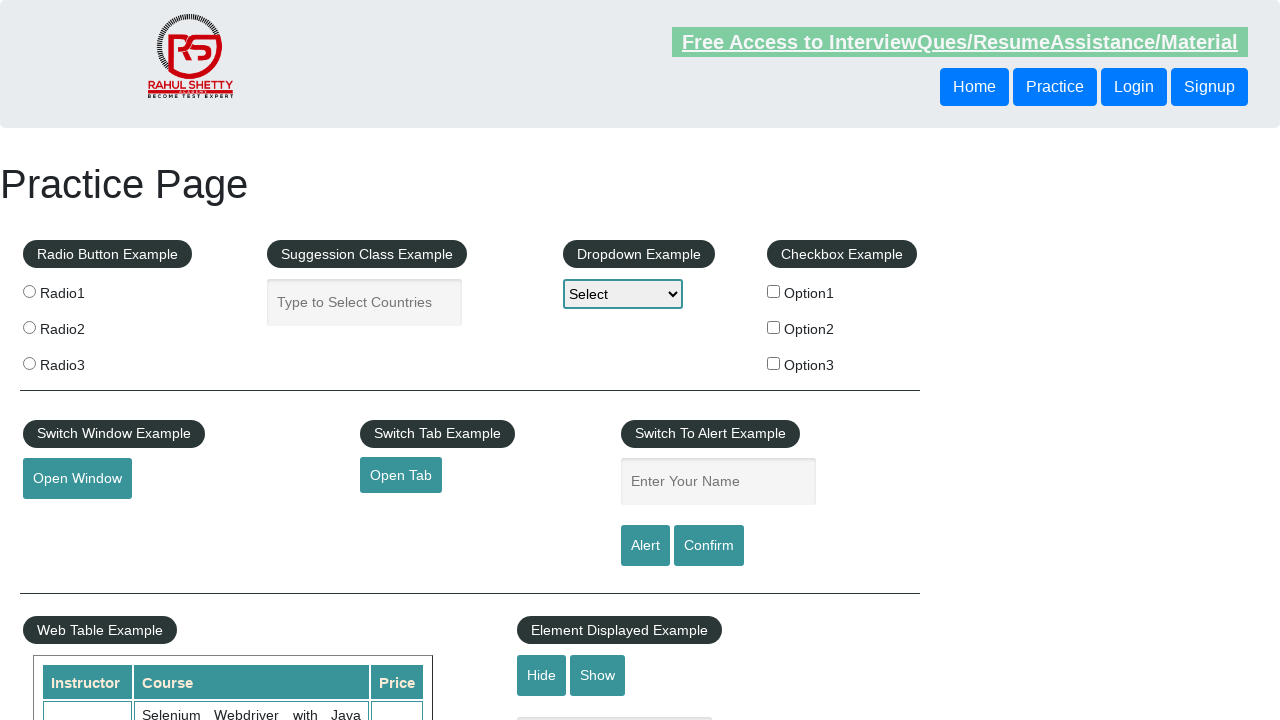